Tests calculator subtraction operations with single, double, and four digit values

Starting URL: https://www.webcargonet.com/qa-calc/

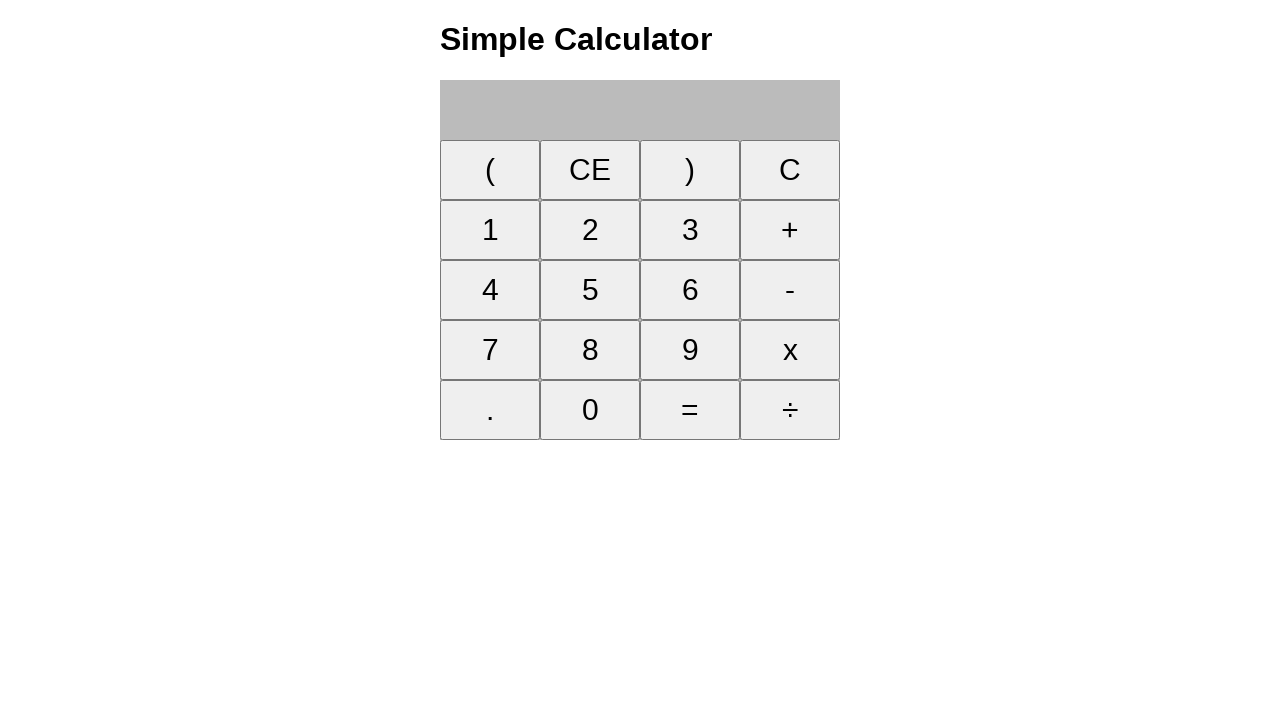

Clicked clear button to reset calculator at (590, 170) on button:has-text('C')
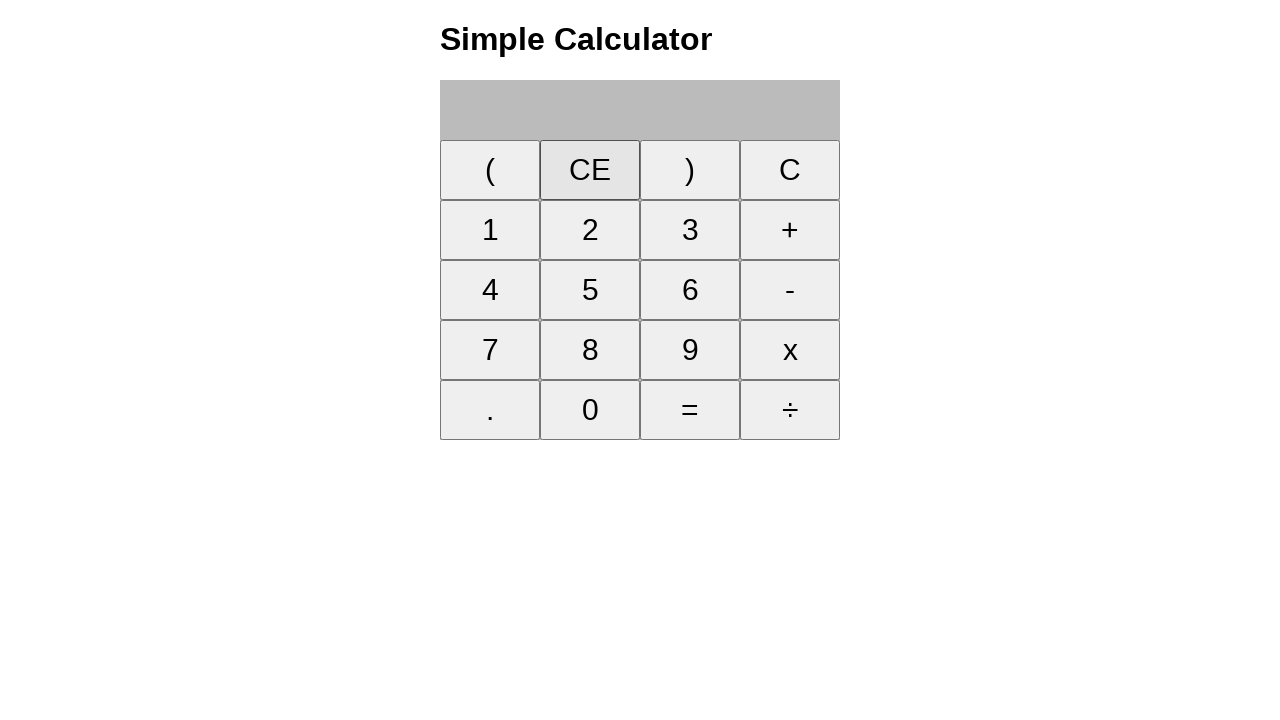

Clicked number 9 at (690, 350) on button:has-text('9')
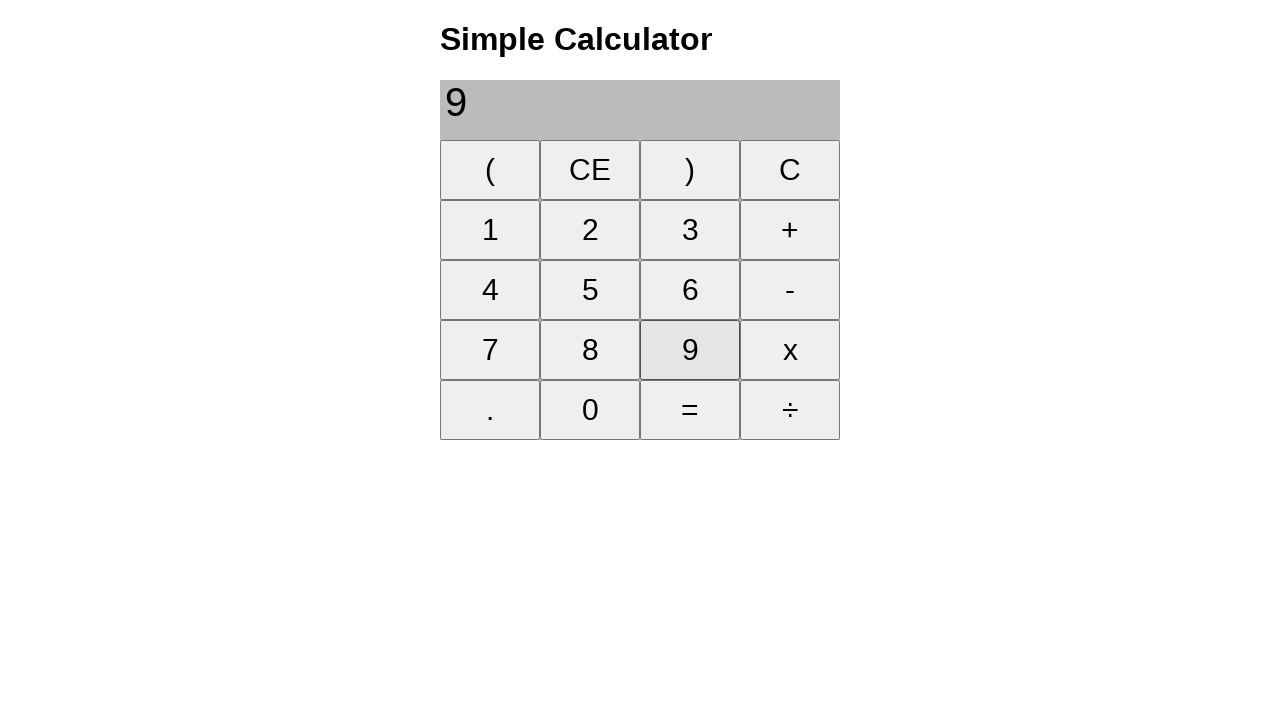

Clicked subtract operator at (790, 290) on button:has-text('-')
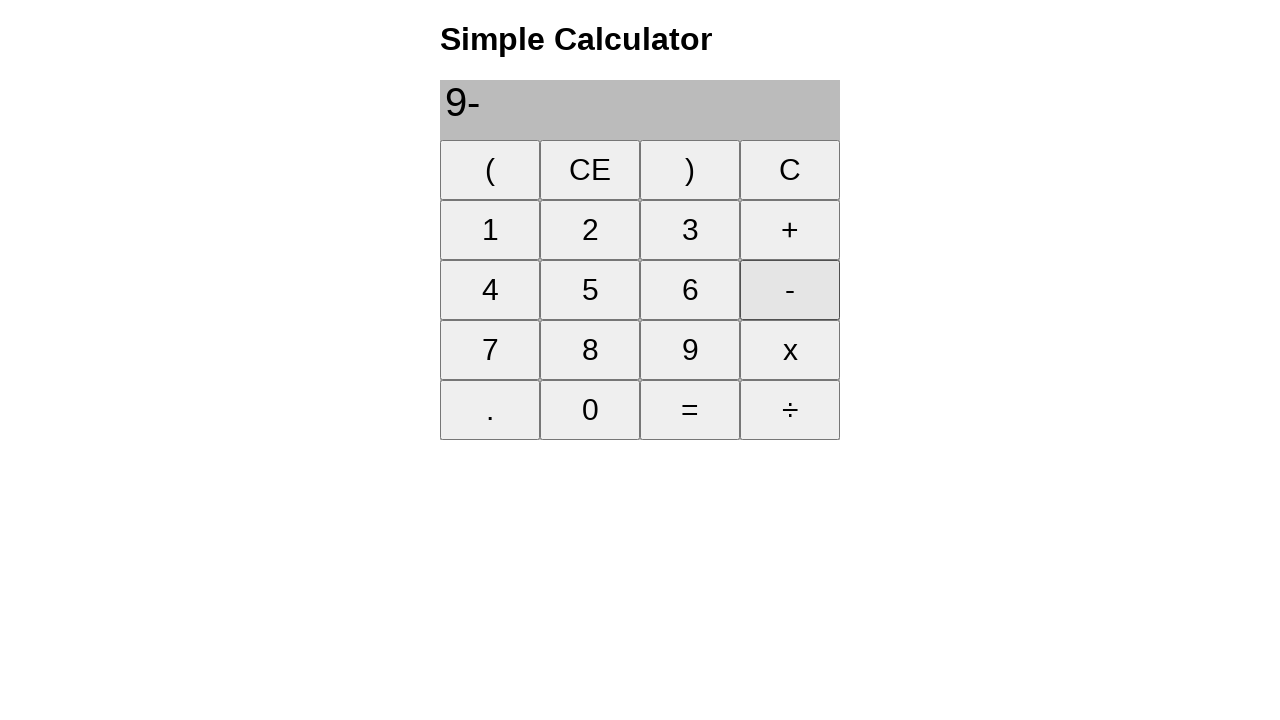

Clicked number 3 at (690, 230) on button:has-text('3')
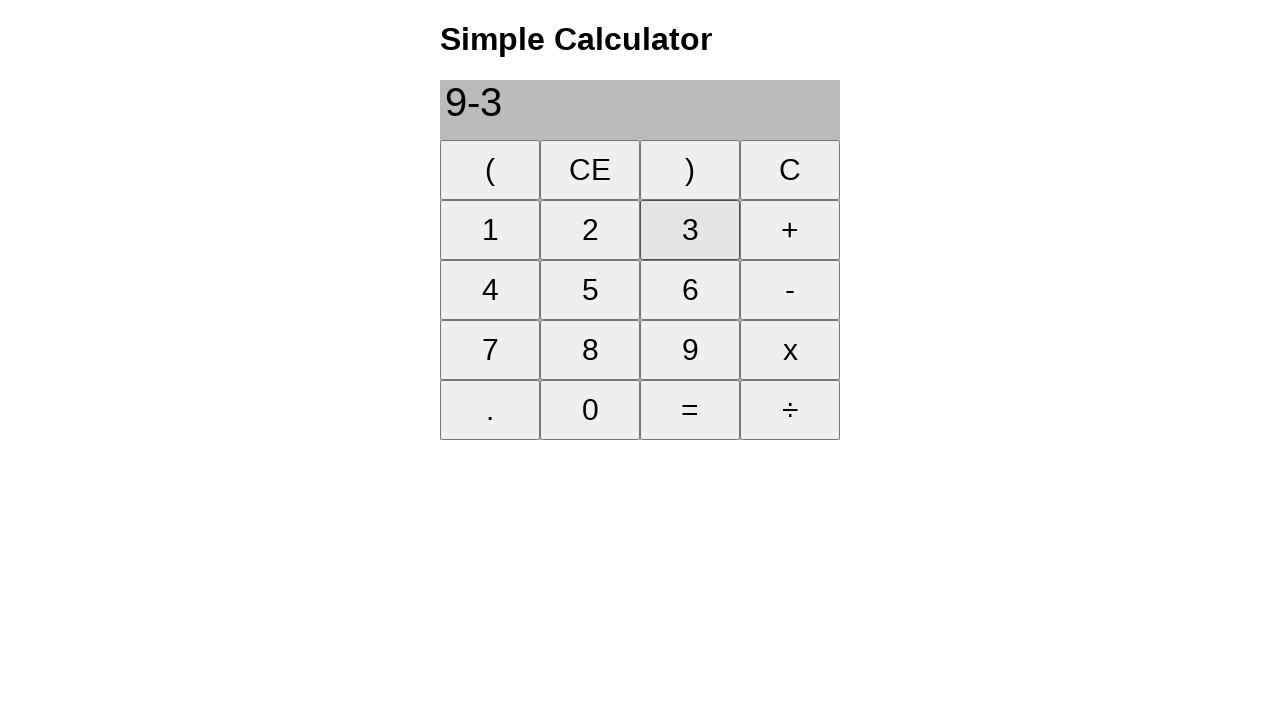

Clicked equals button to compute single digit subtraction (9 - 3 = 6) at (690, 410) on button:has-text('=')
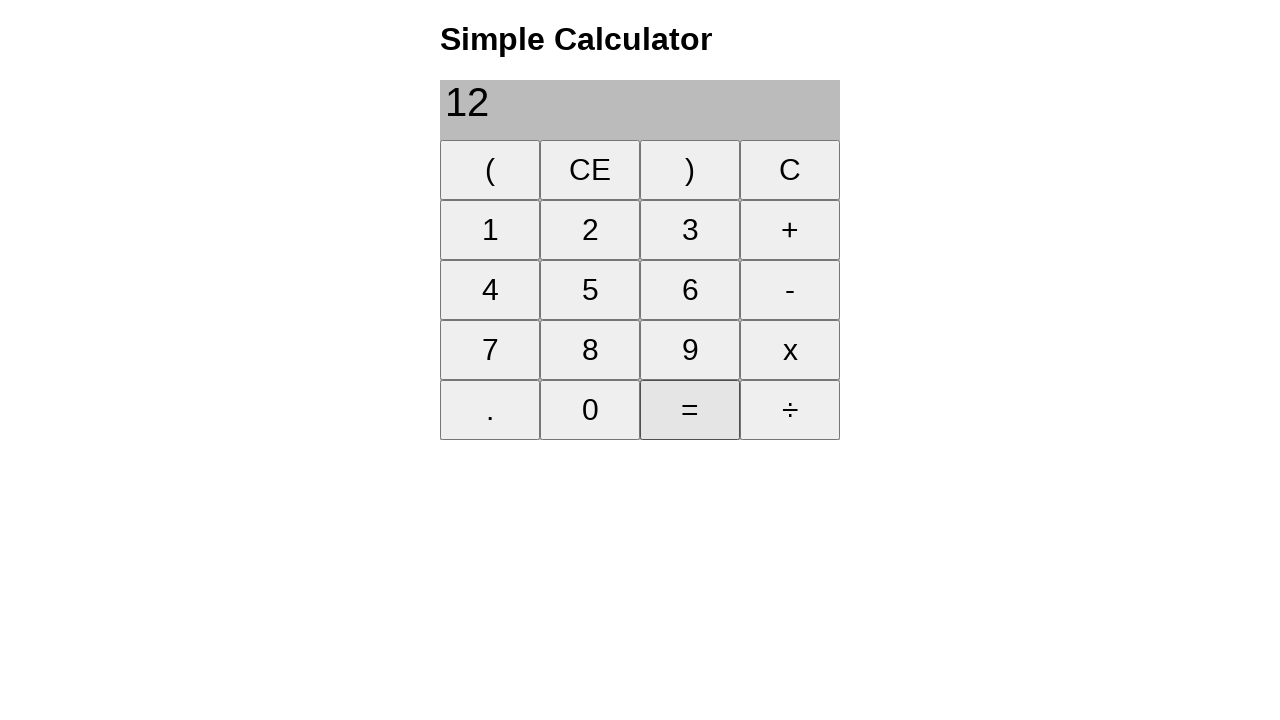

Clicked clear button to reset calculator at (590, 170) on button:has-text('C')
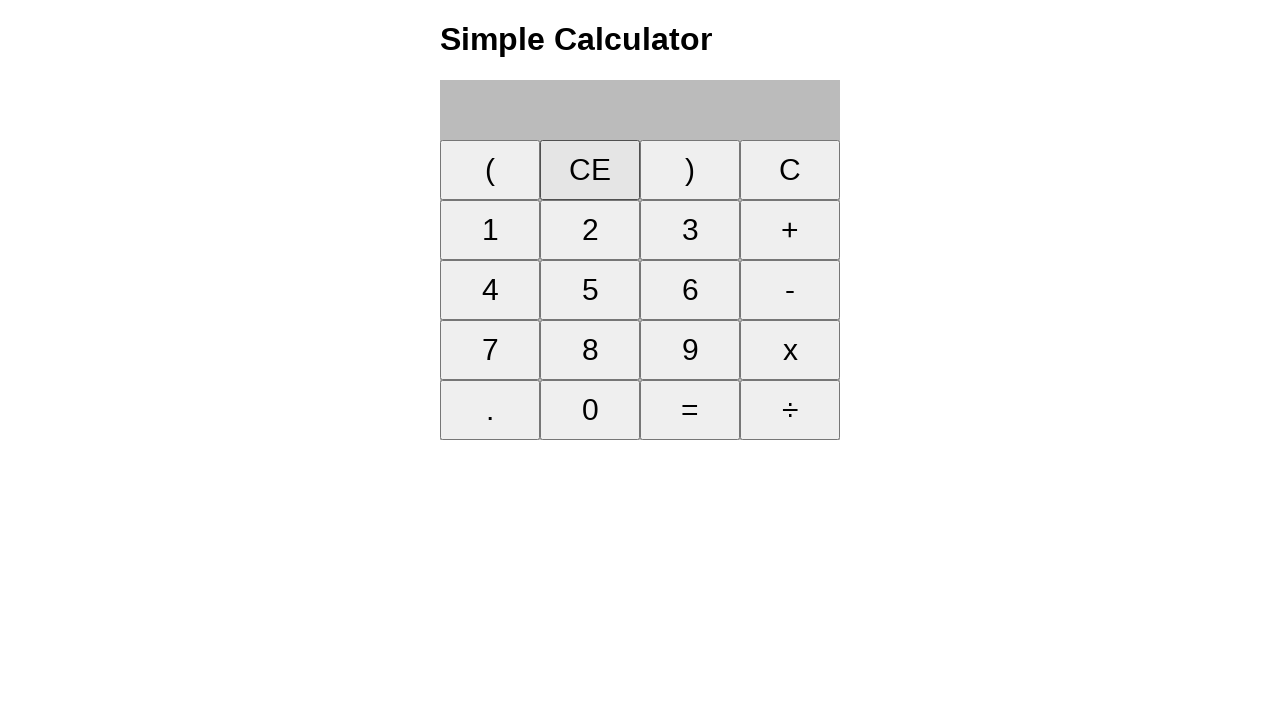

Clicked number 3 (first digit of 33) at (690, 230) on button:has-text('3')
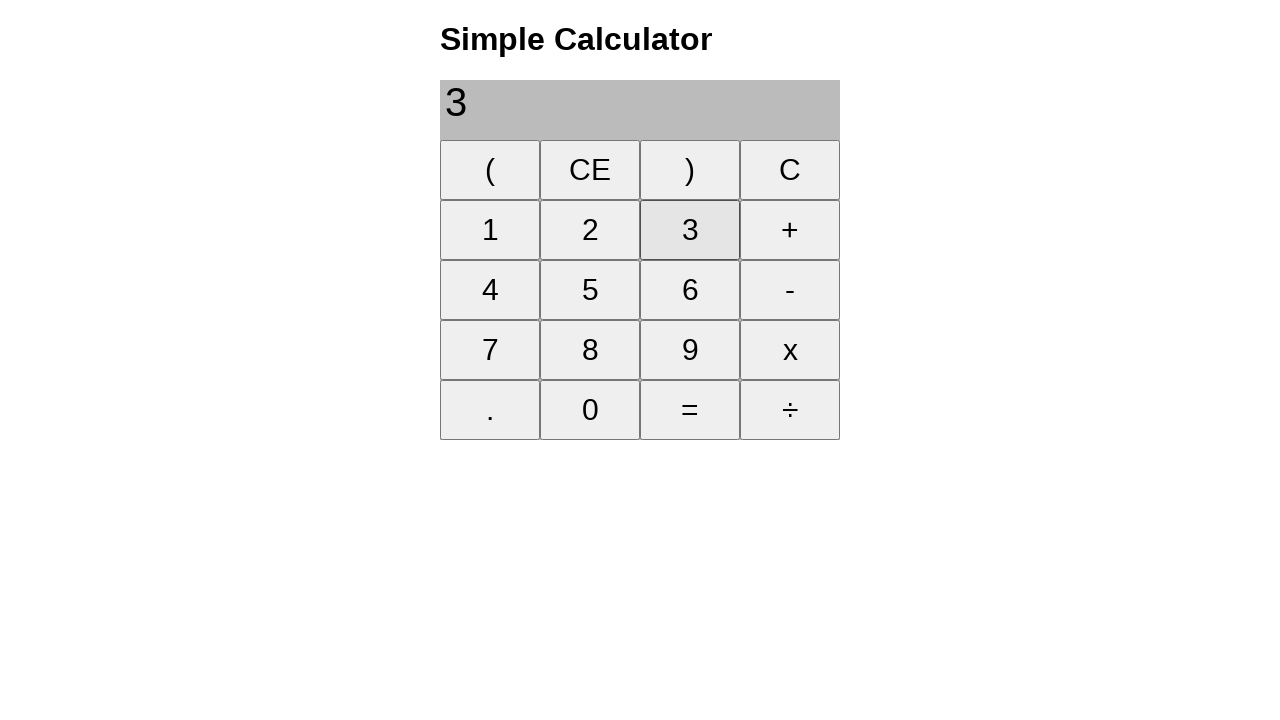

Clicked number 3 (second digit of 33) at (690, 230) on button:has-text('3')
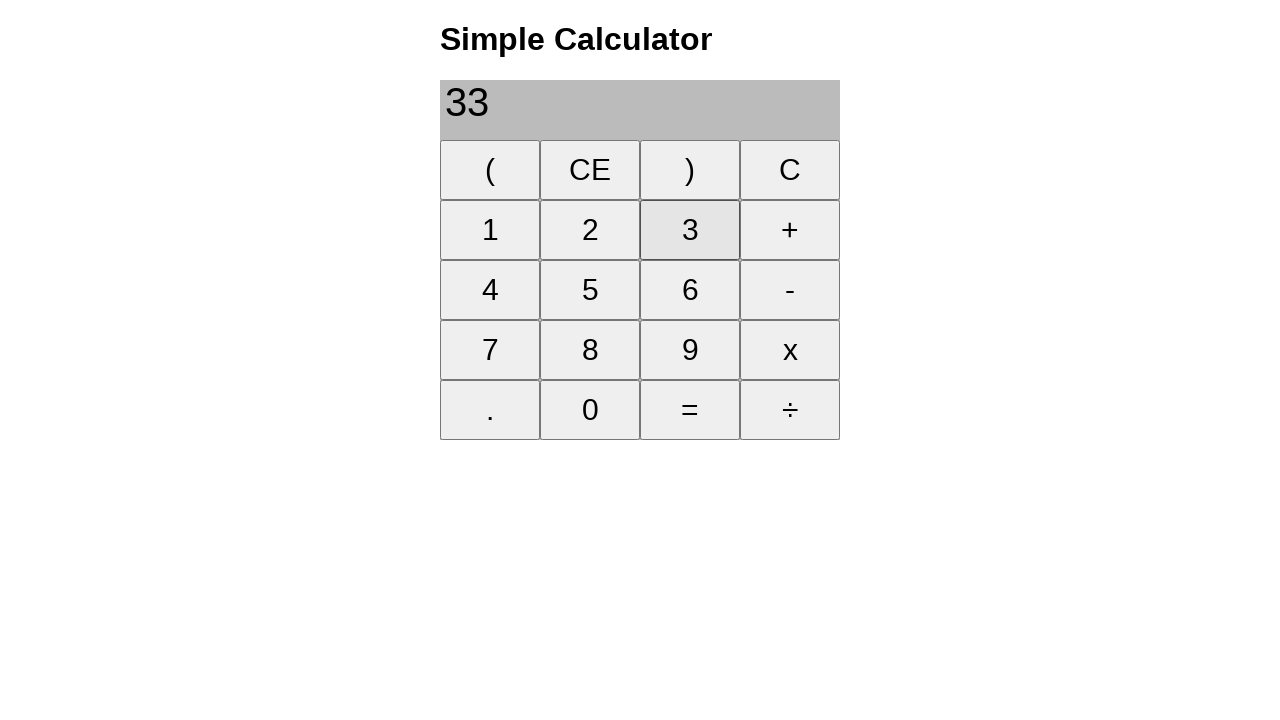

Clicked subtract operator at (790, 290) on button:has-text('-')
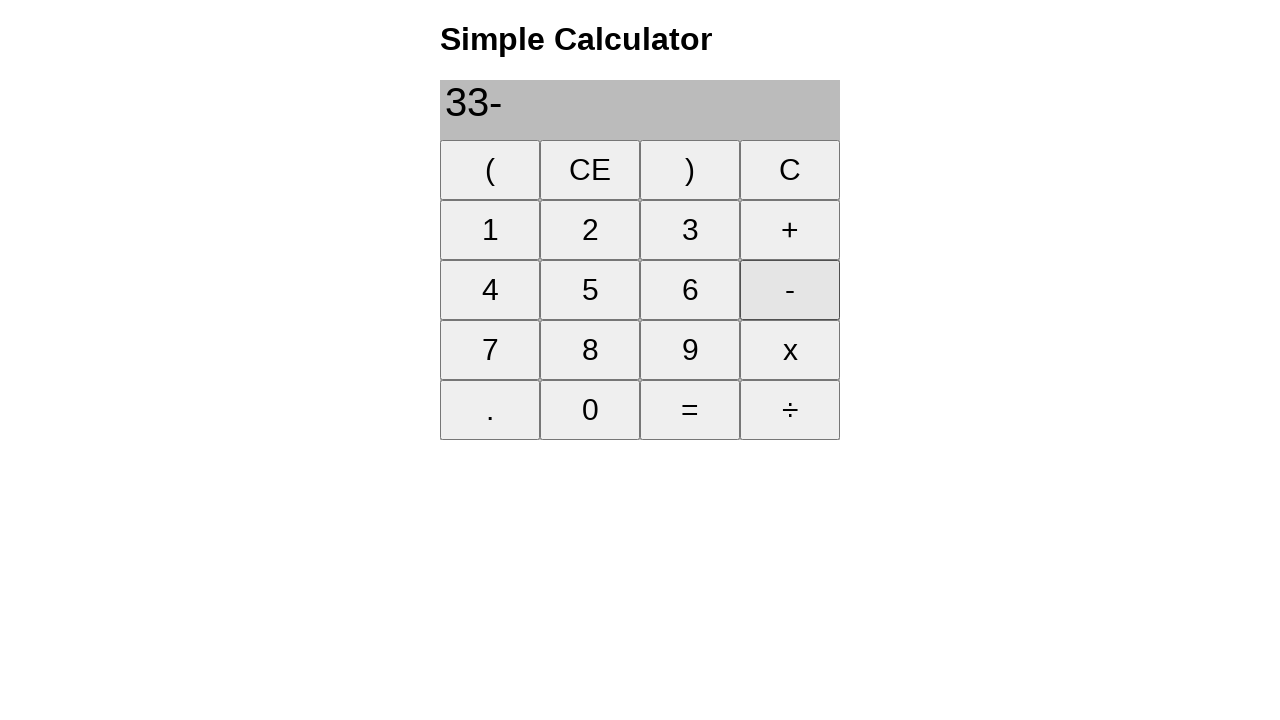

Clicked number 1 (first digit of 10) at (490, 230) on button:has-text('1')
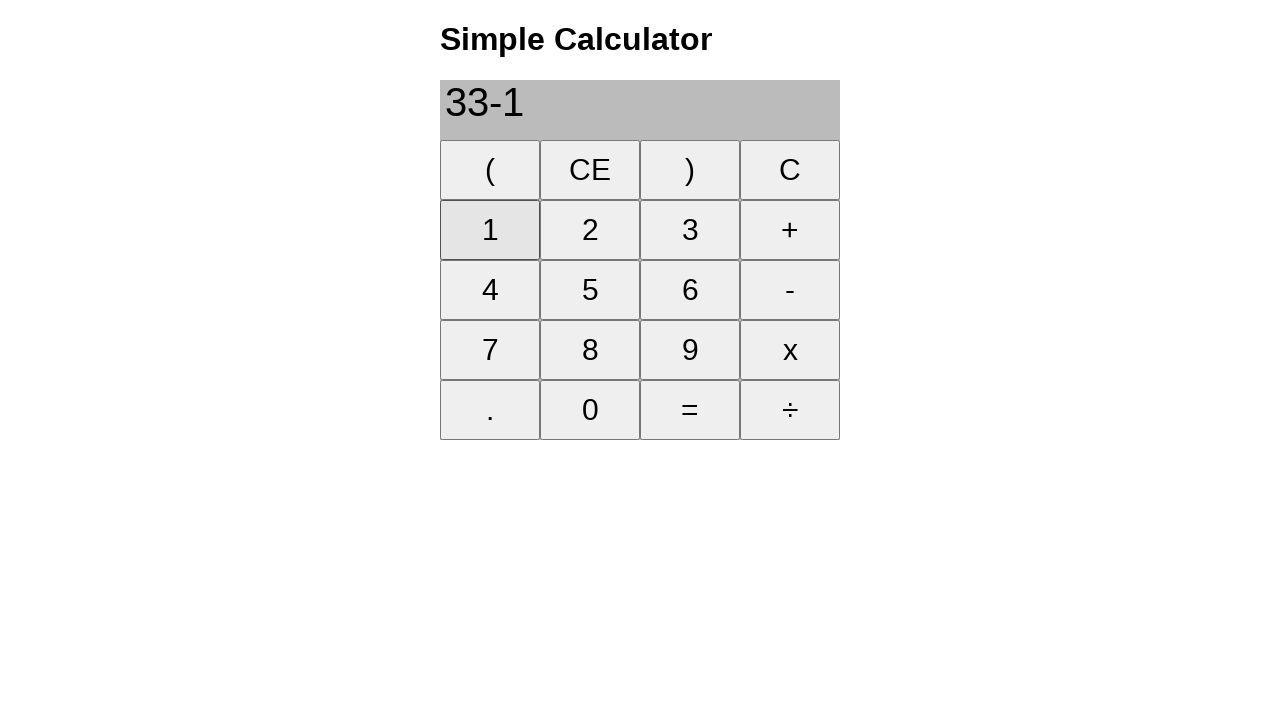

Clicked number 0 (second digit of 10) at (590, 410) on button:has-text('0')
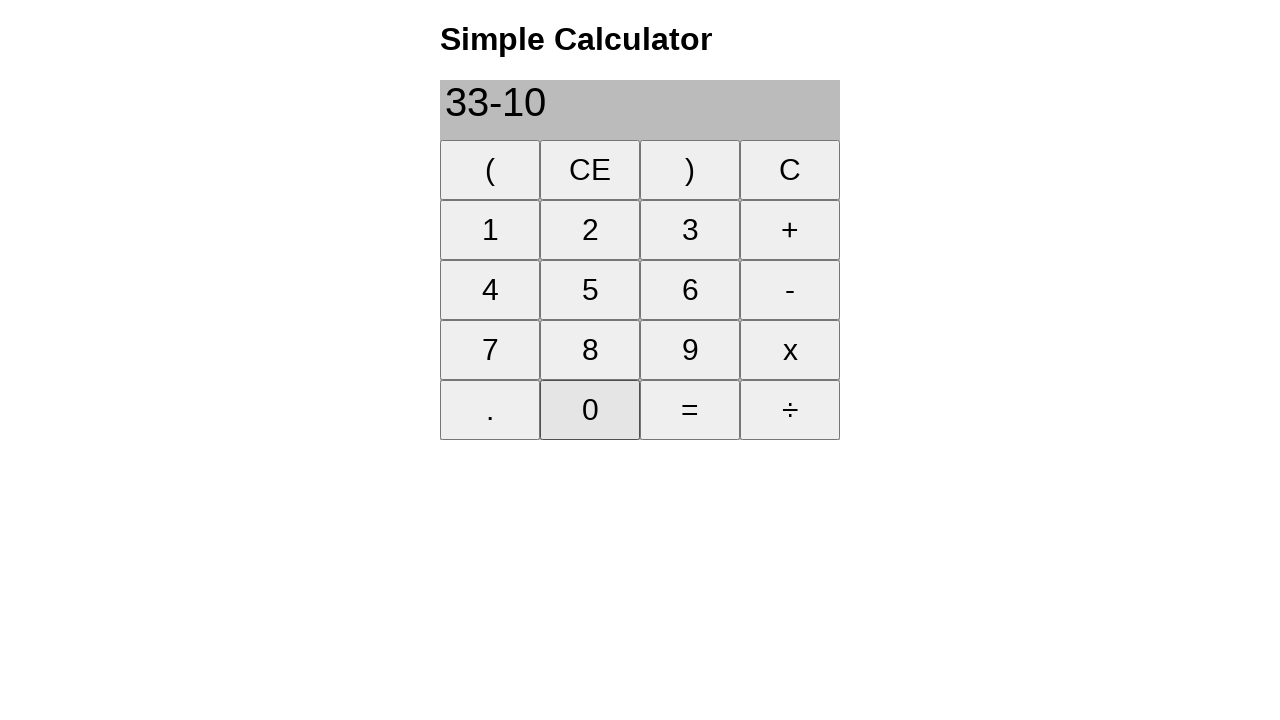

Clicked equals button to compute double digit subtraction (33 - 10 = 23) at (690, 410) on button:has-text('=')
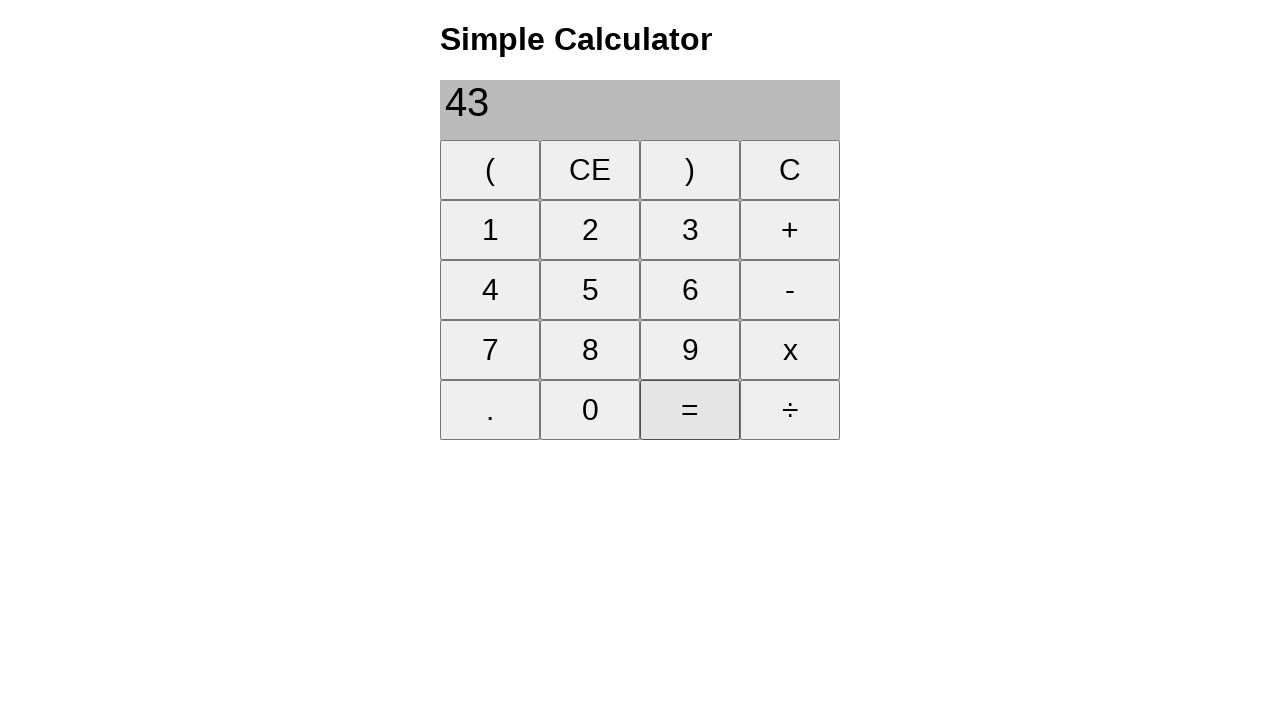

Clicked clear button to reset calculator at (590, 170) on button:has-text('C')
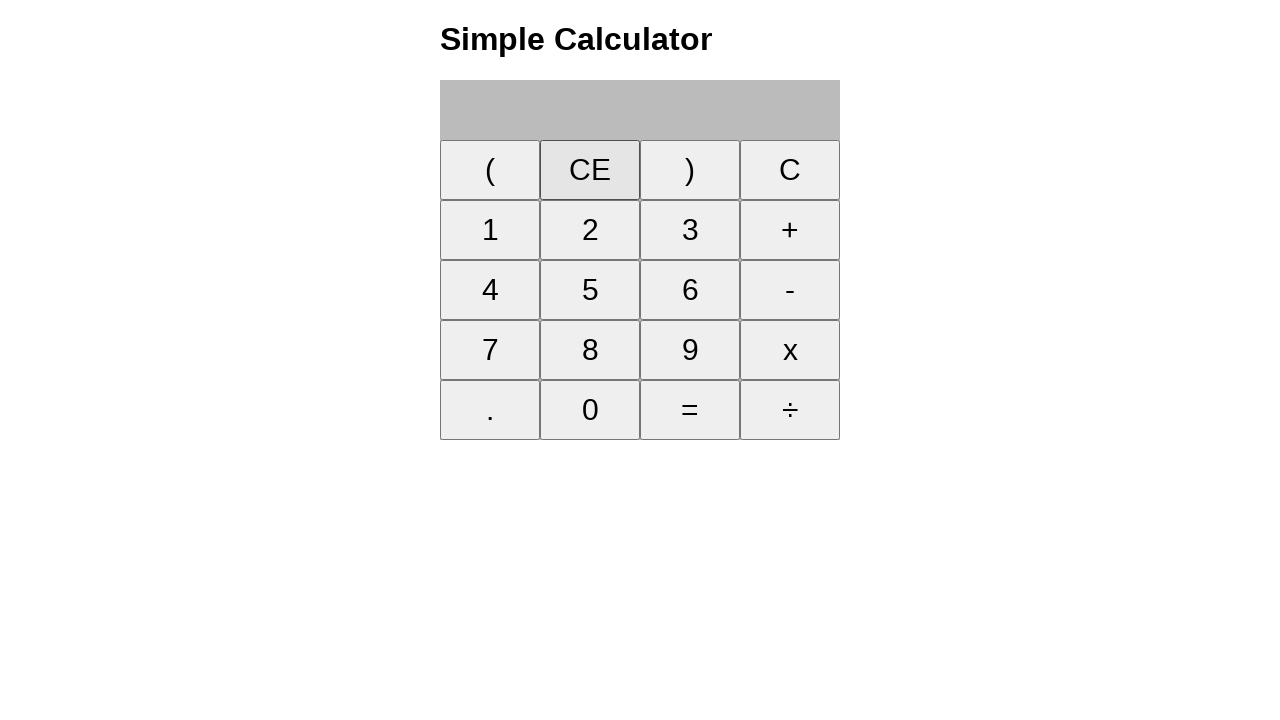

Clicked number 4 (first digit of 400) at (490, 290) on button:has-text('4')
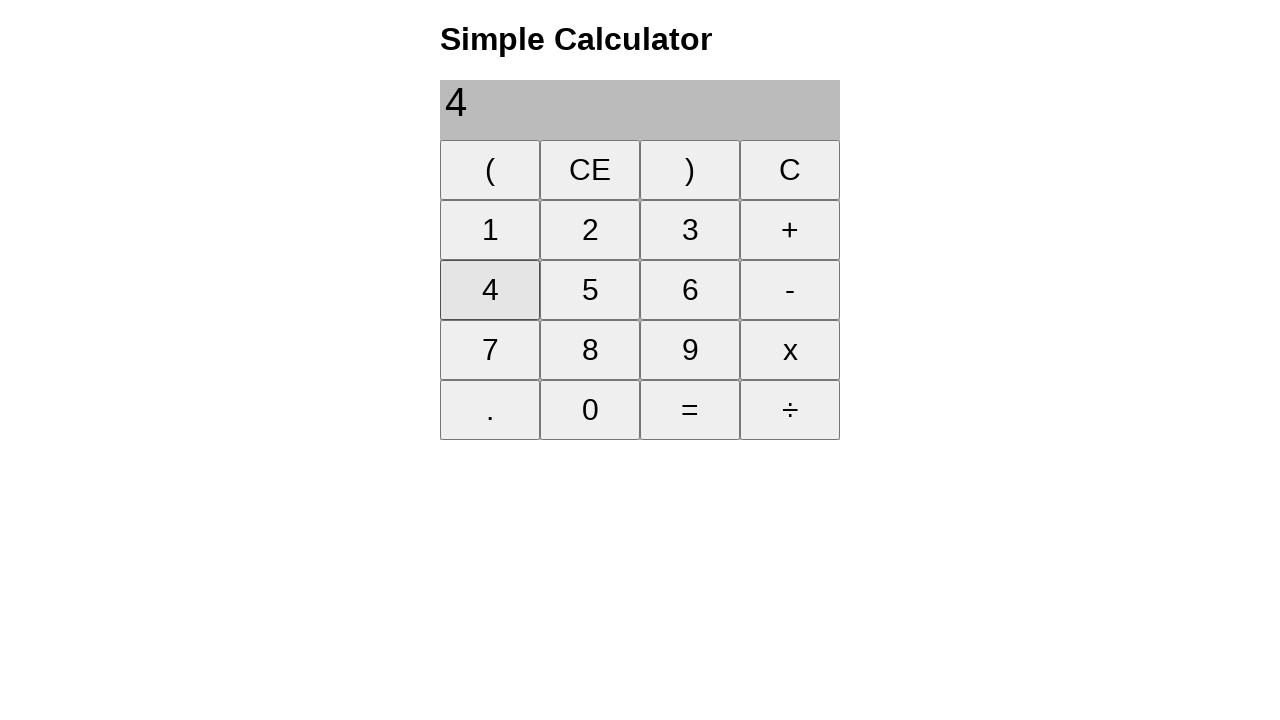

Clicked number 0 (second digit of 400) at (590, 410) on button:has-text('0')
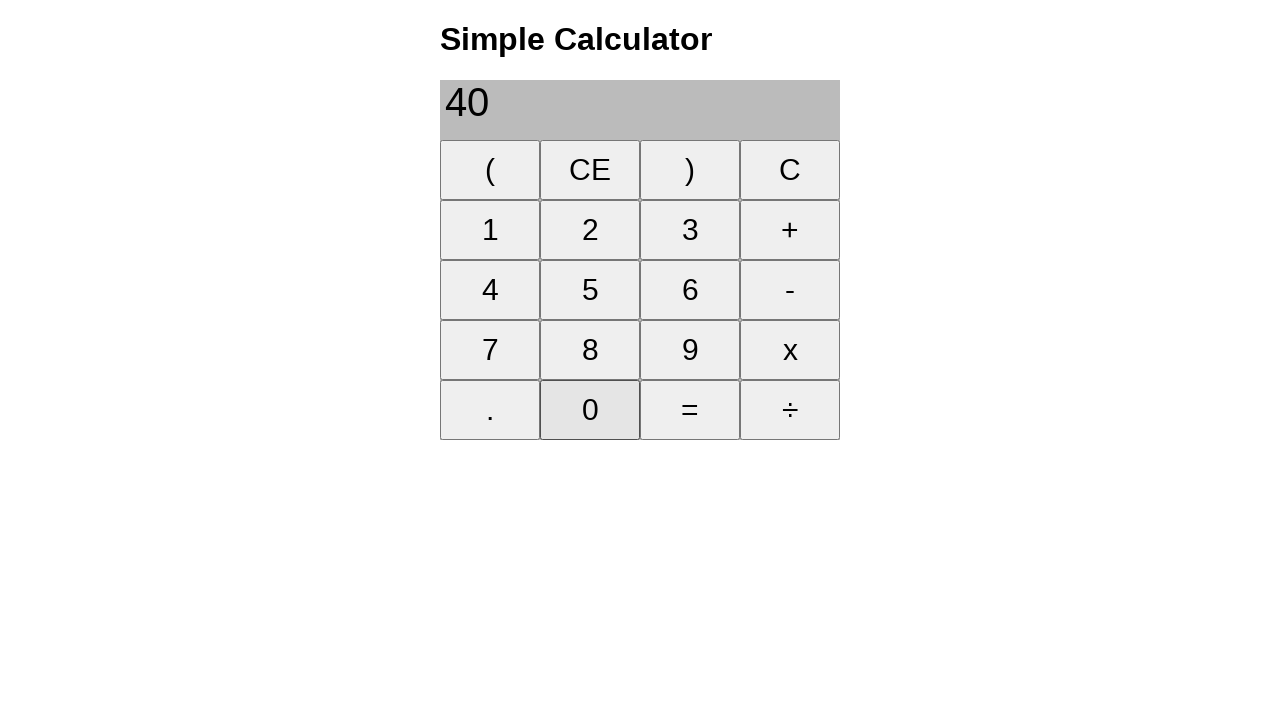

Clicked number 0 (third digit of 400) at (590, 410) on button:has-text('0')
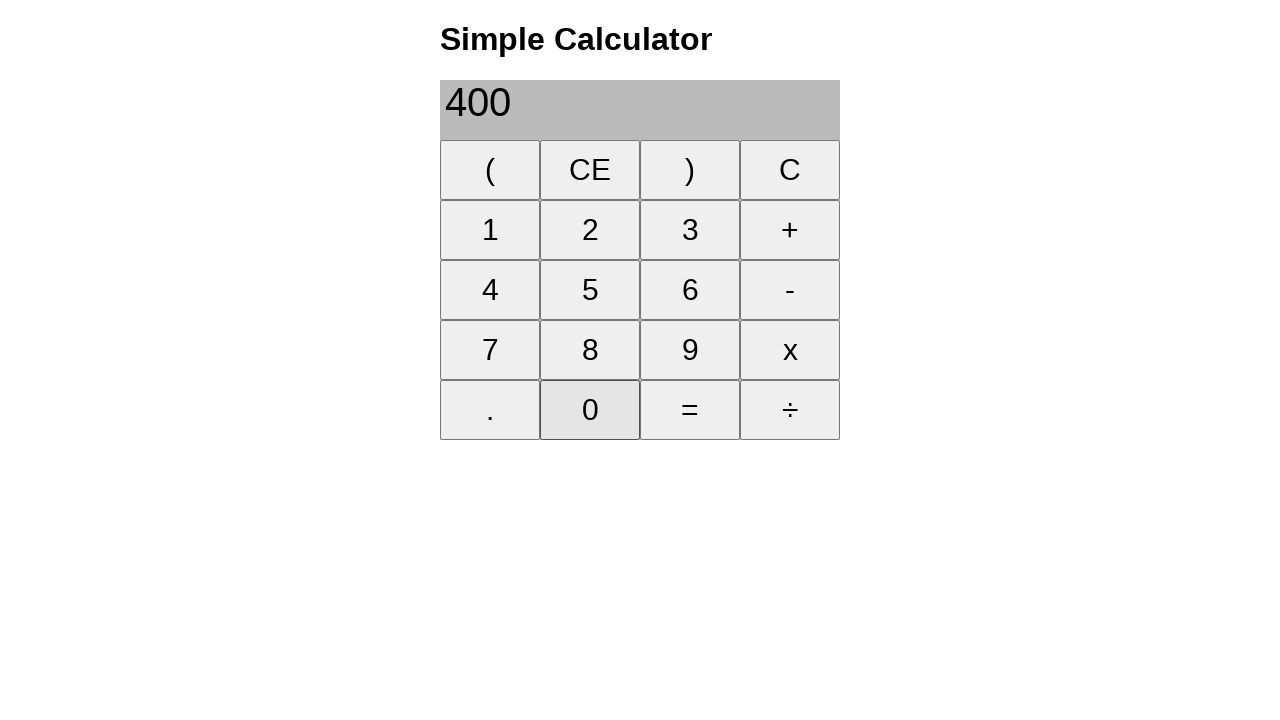

Clicked subtract operator at (790, 290) on button:has-text('-')
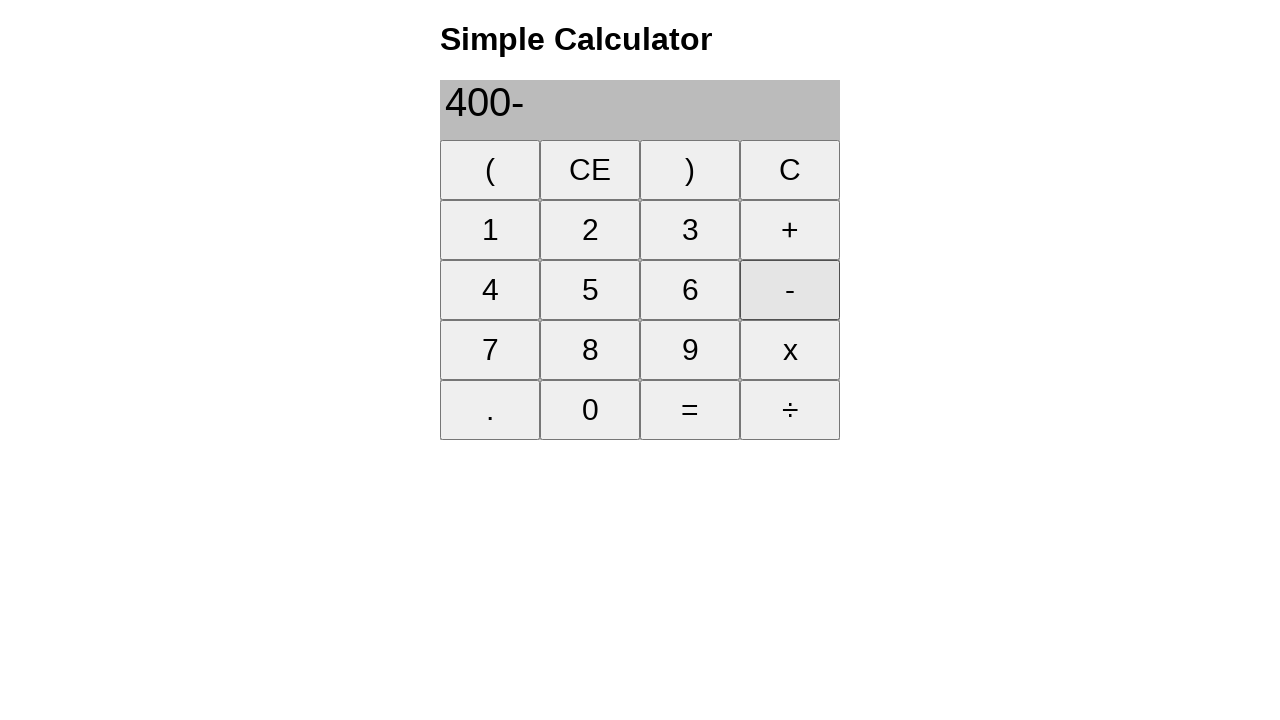

Clicked number 2 (first digit of 200) at (590, 230) on button:has-text('2')
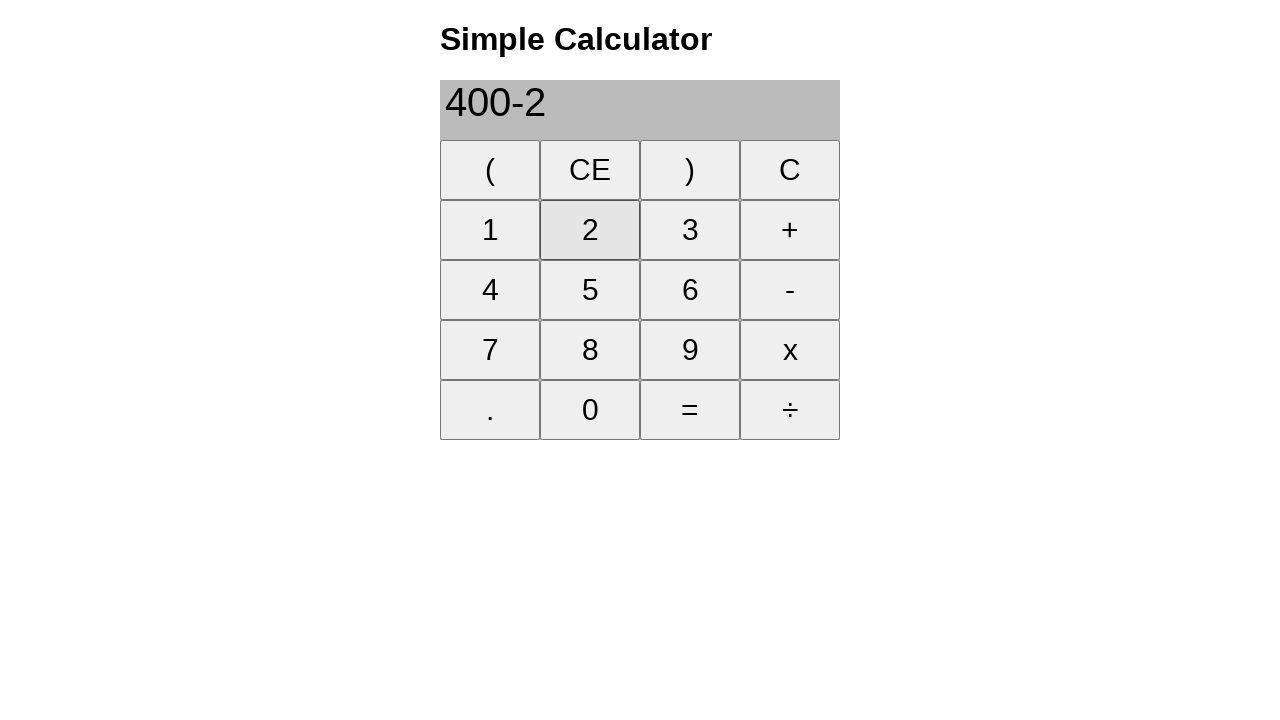

Clicked number 0 (second digit of 200) at (590, 410) on button:has-text('0')
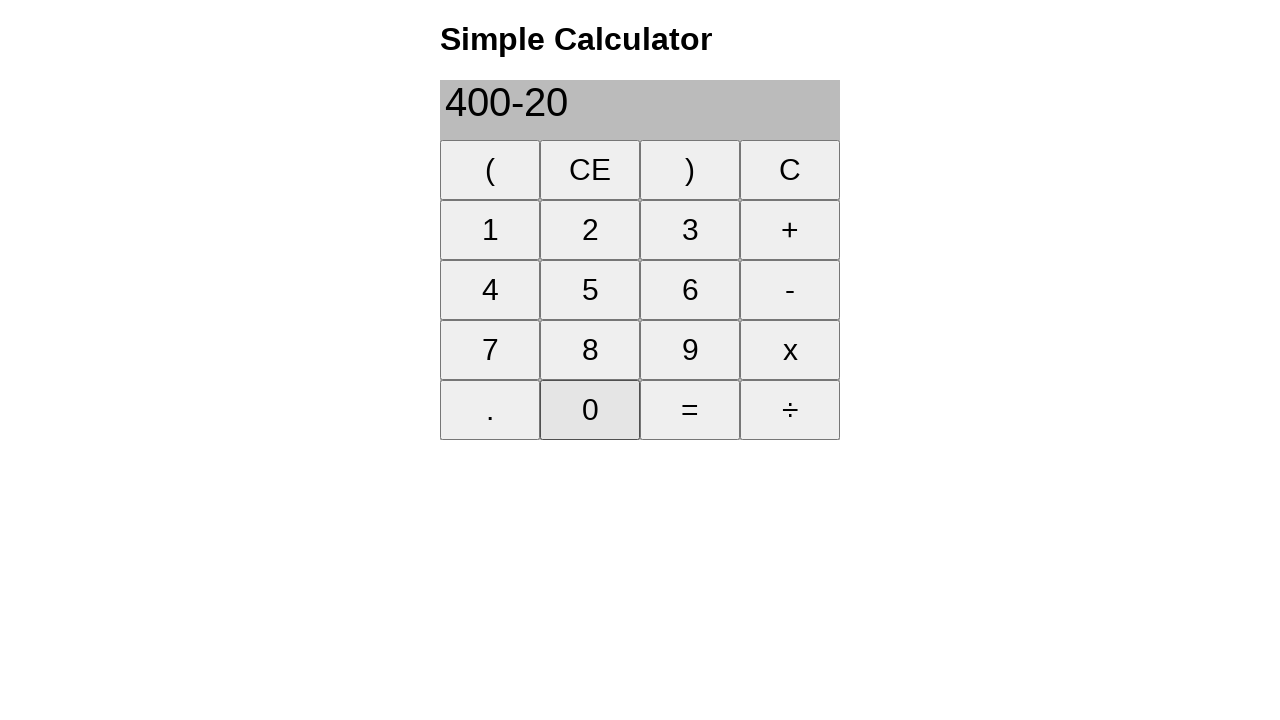

Clicked number 0 (third digit of 200) at (590, 410) on button:has-text('0')
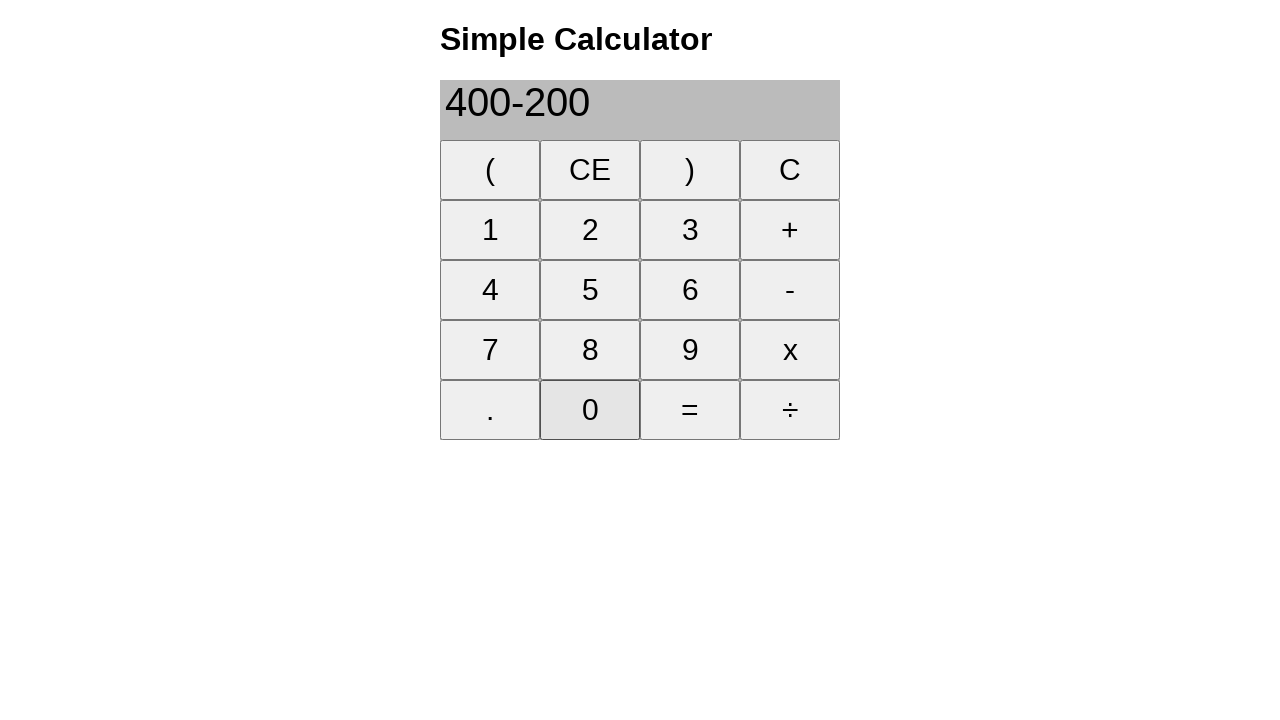

Clicked equals button to compute four digit subtraction (400 - 200 = 200) at (690, 410) on button:has-text('=')
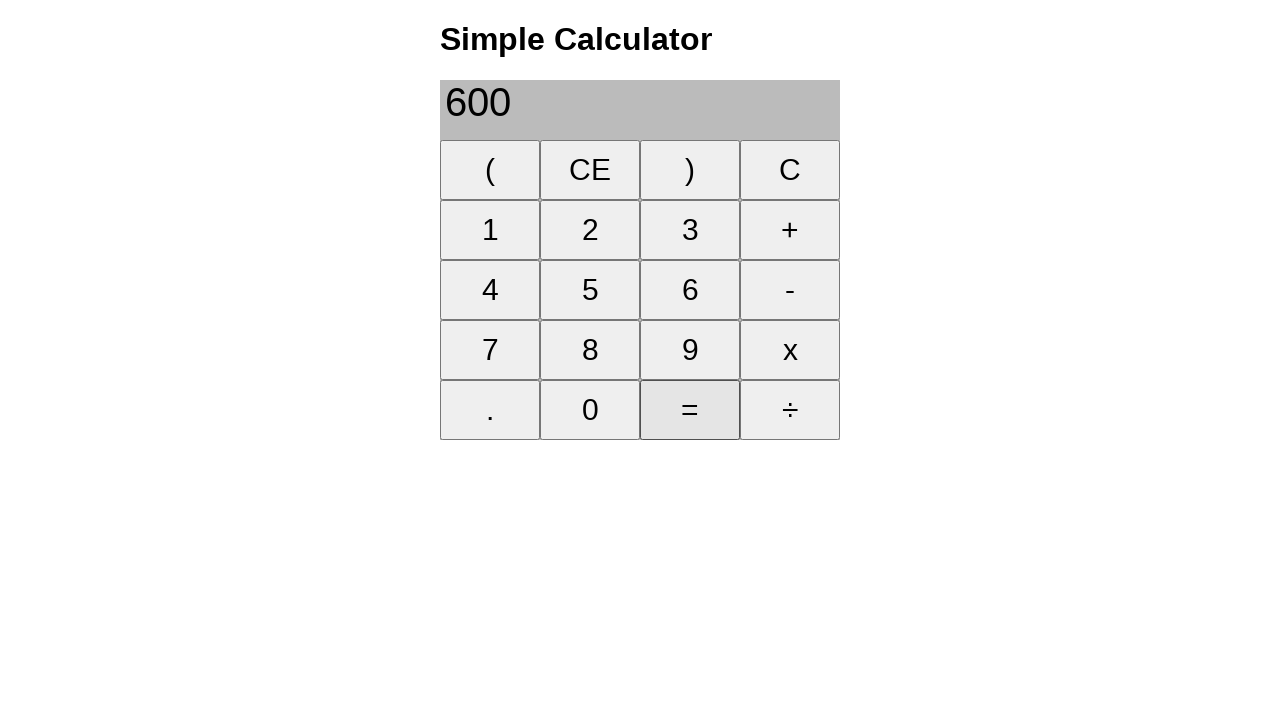

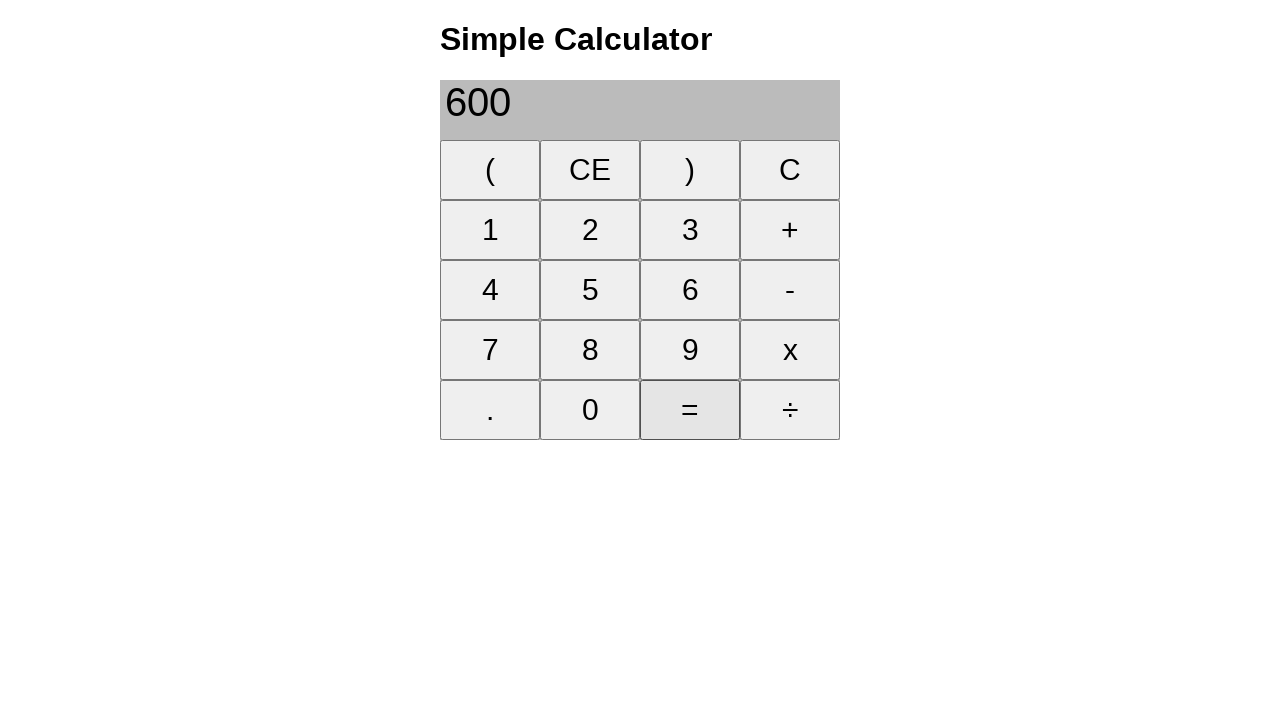